Tests that entering special characters in the search box does not trigger dropdown or redirect to search results.

Starting URL: https://www.softwarefinder.com

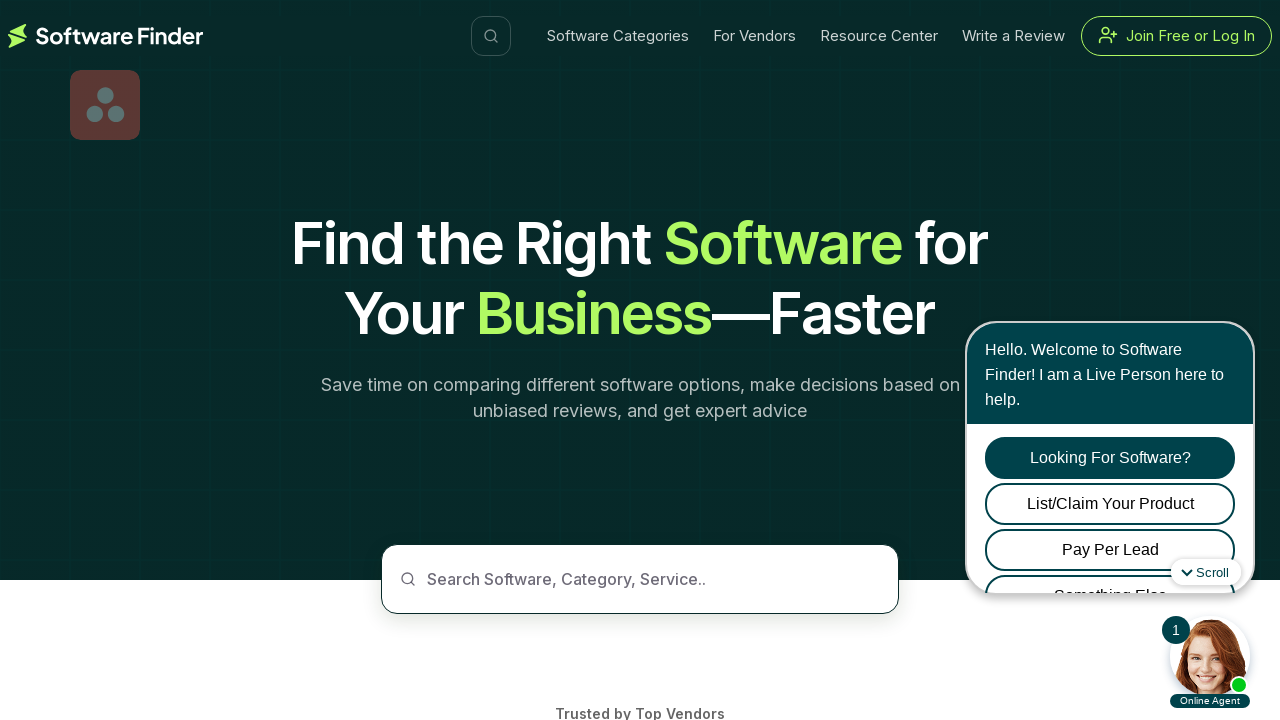

Page loaded with domcontentloaded state
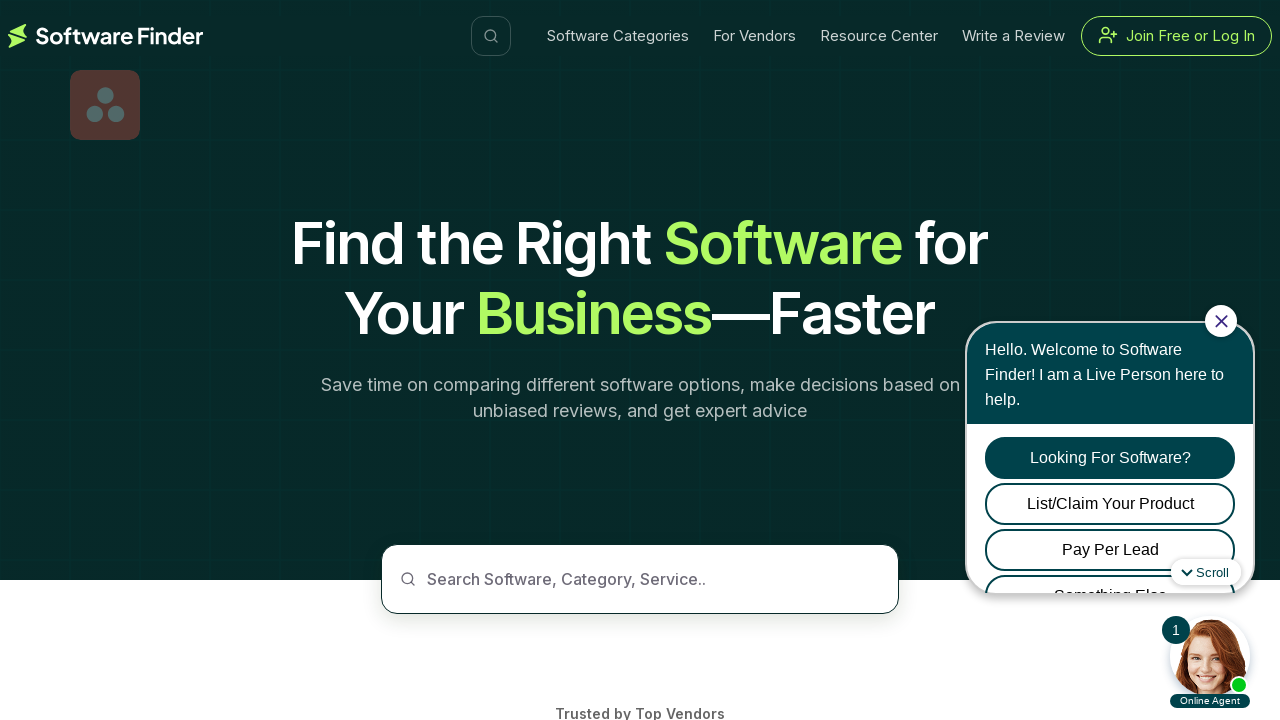

Search box became visible
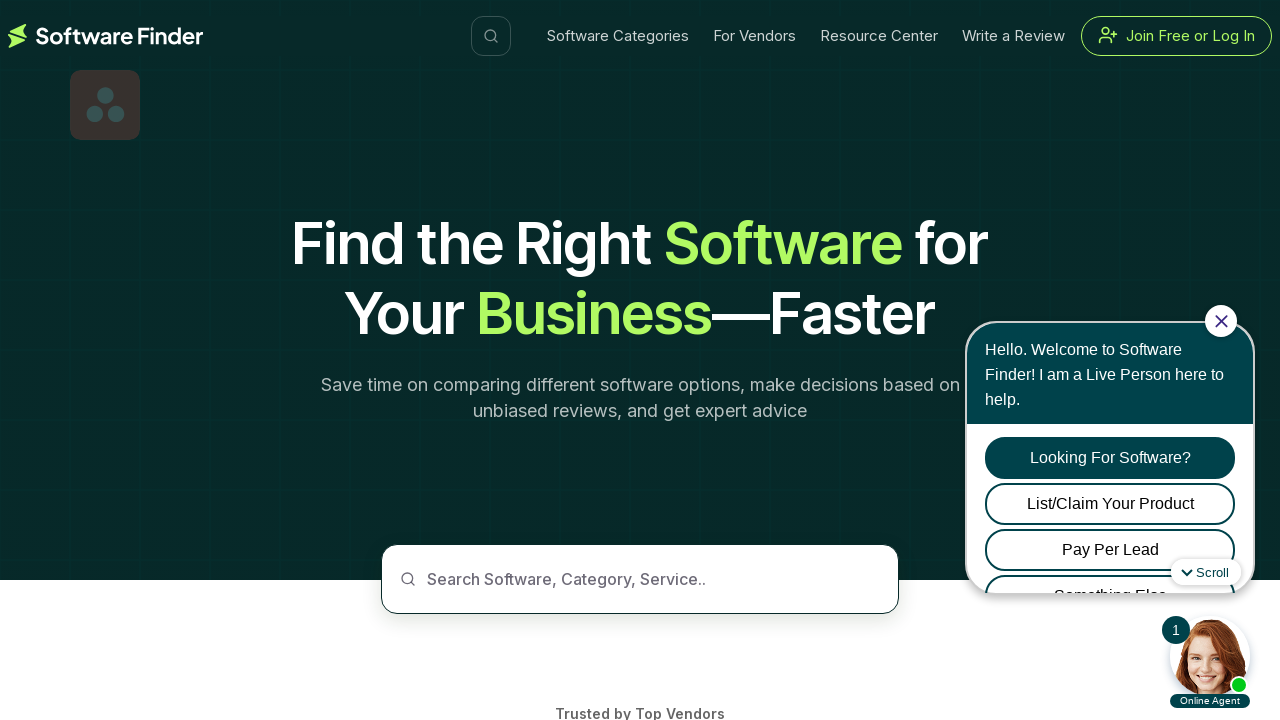

Clicked on search box at (640, 579) on input[placeholder='Search Software, Category, Service..']
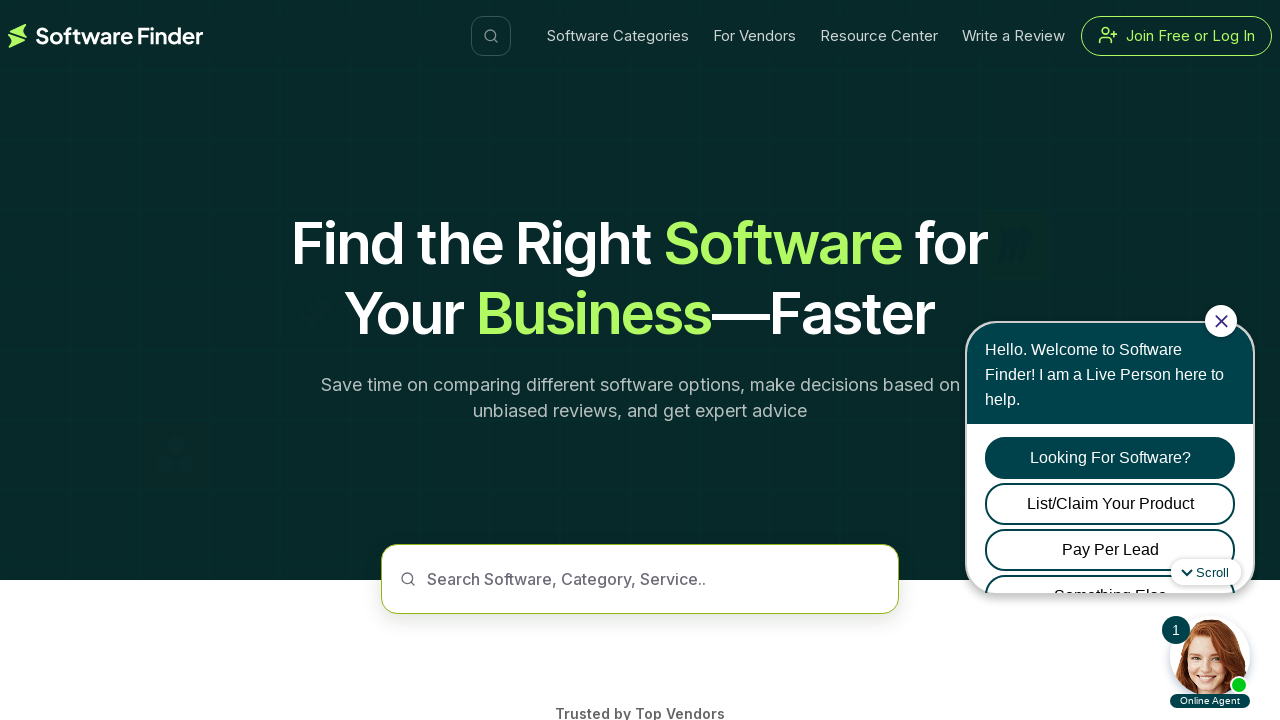

Entered special characters '@#$%' in search box on input[placeholder='Search Software, Category, Service..']
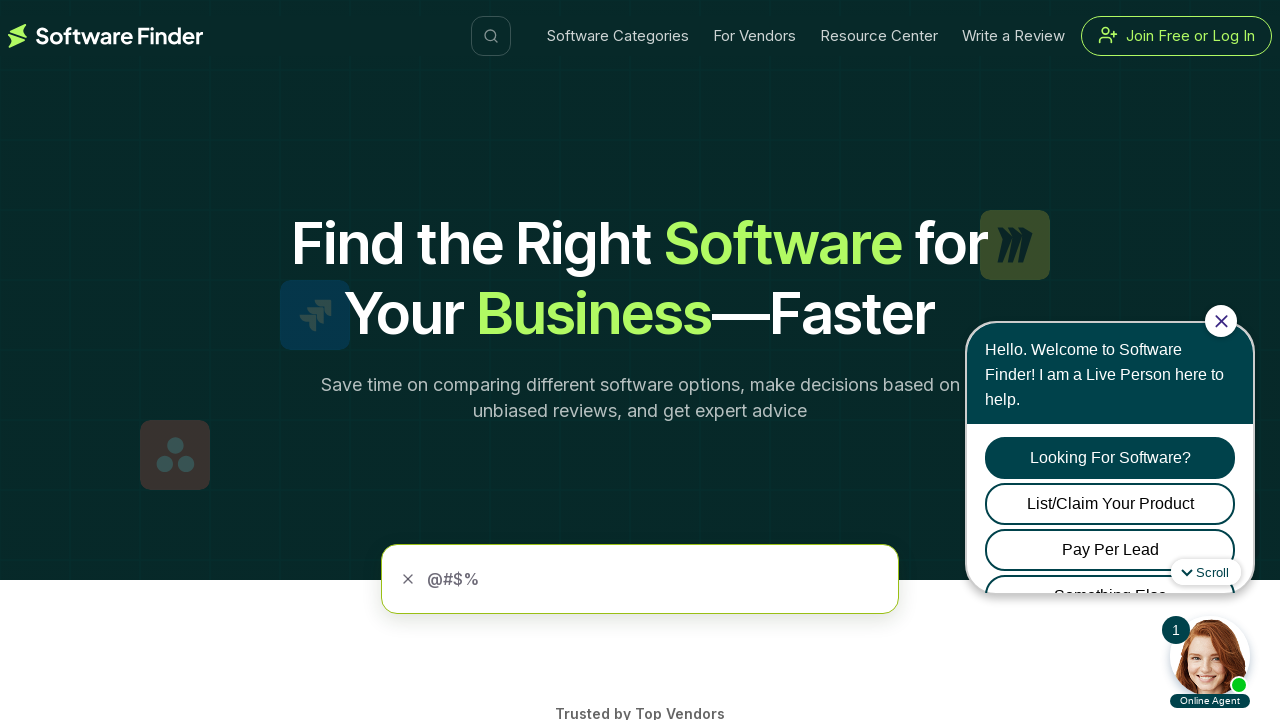

Waited 2 seconds to check if dropdown appears
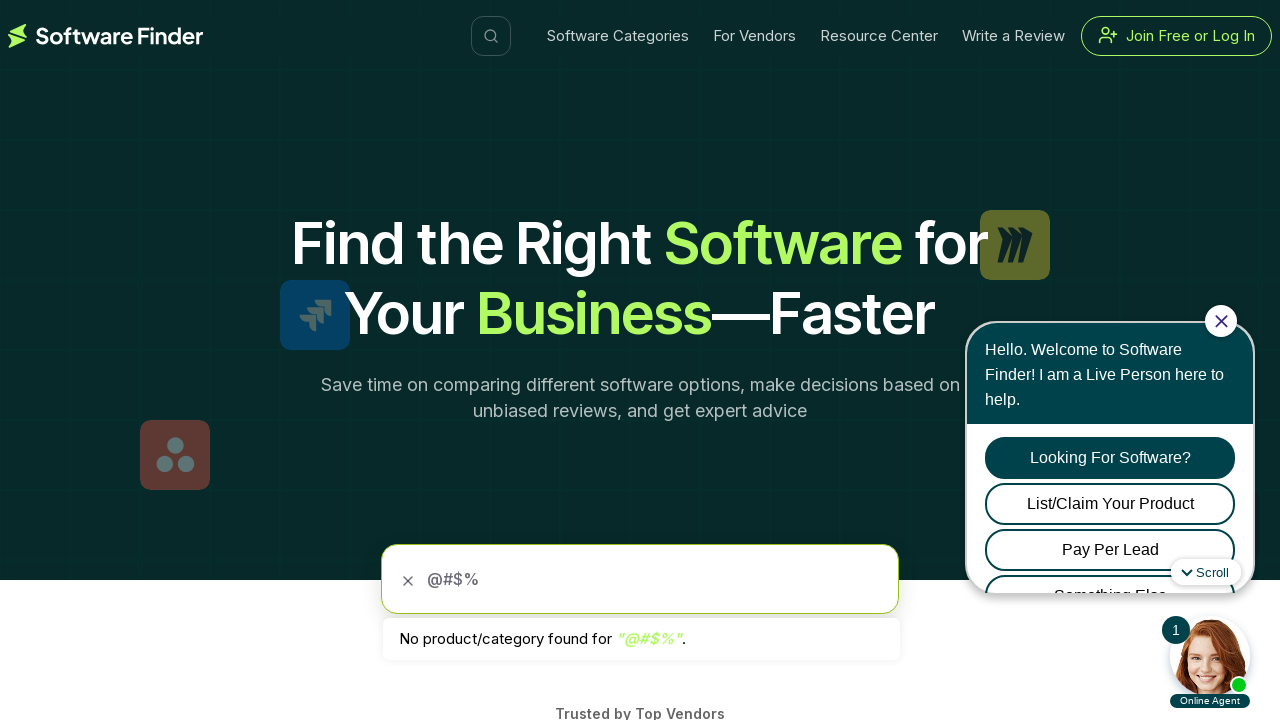

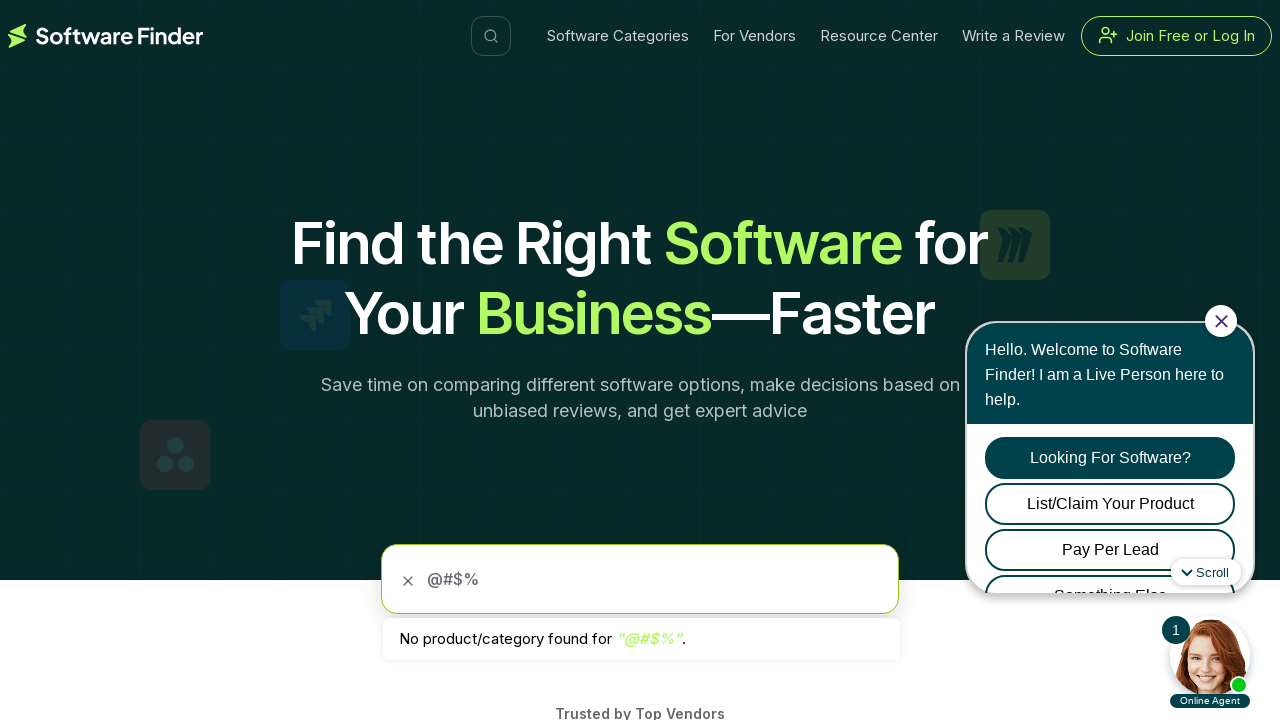